Tests JavaScript alert handling by navigating to an alerts demo page, clicking to show an alert with OK and Cancel options, and interacting with the alert dialog.

Starting URL: https://demo.automationtesting.in/Alerts.html

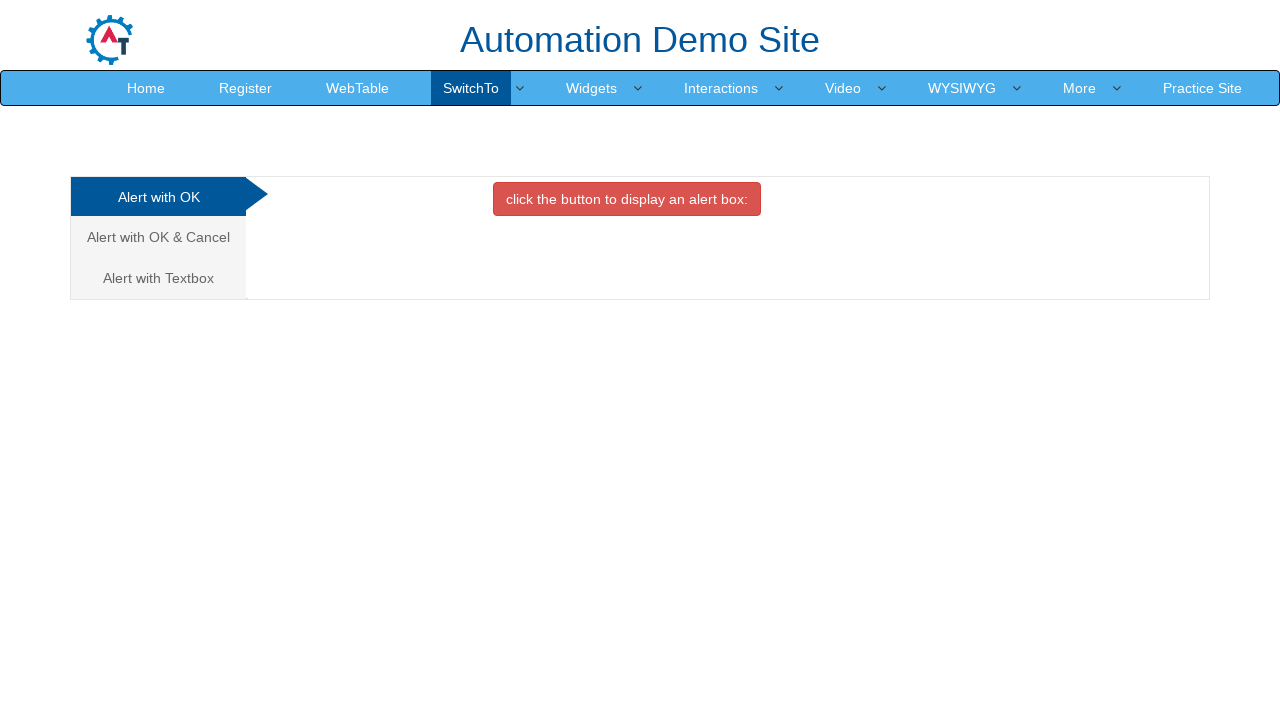

Clicked on 'Alert with OK & Cancel' tab at (158, 237) on text=Alert with OK & Cancel
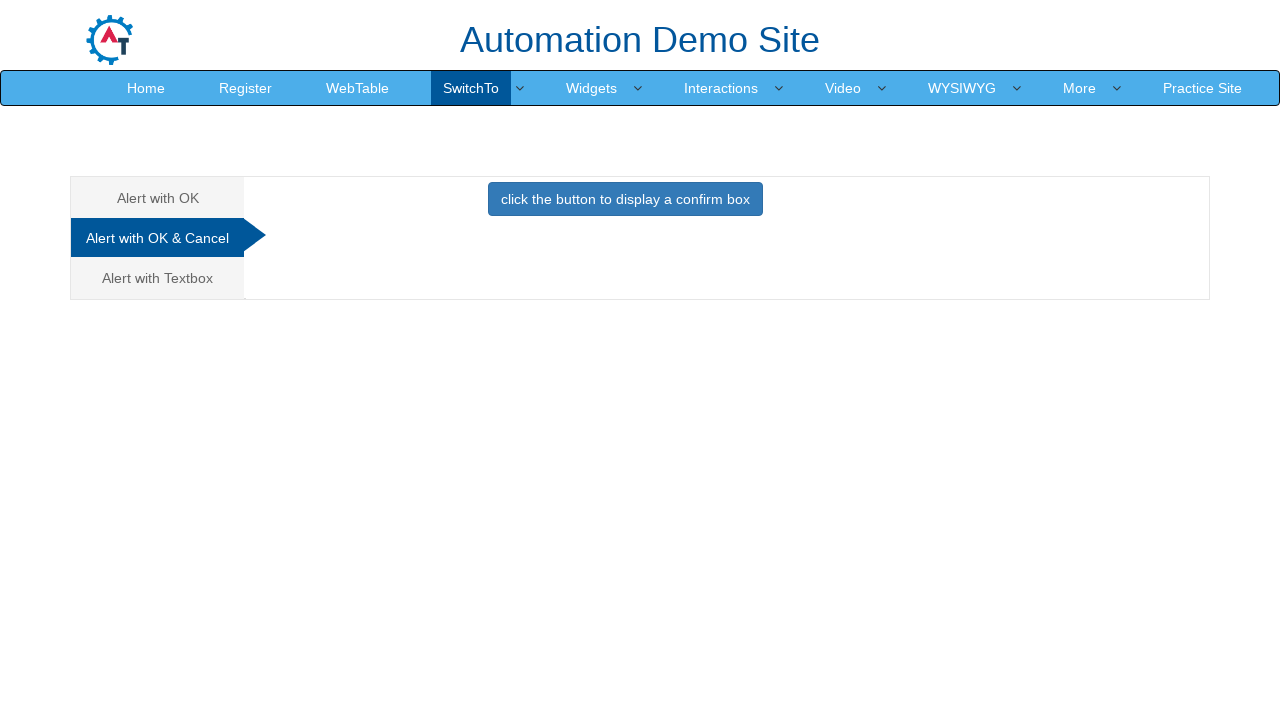

Clicked button to trigger alert dialog at (625, 199) on button.btn.btn-primary
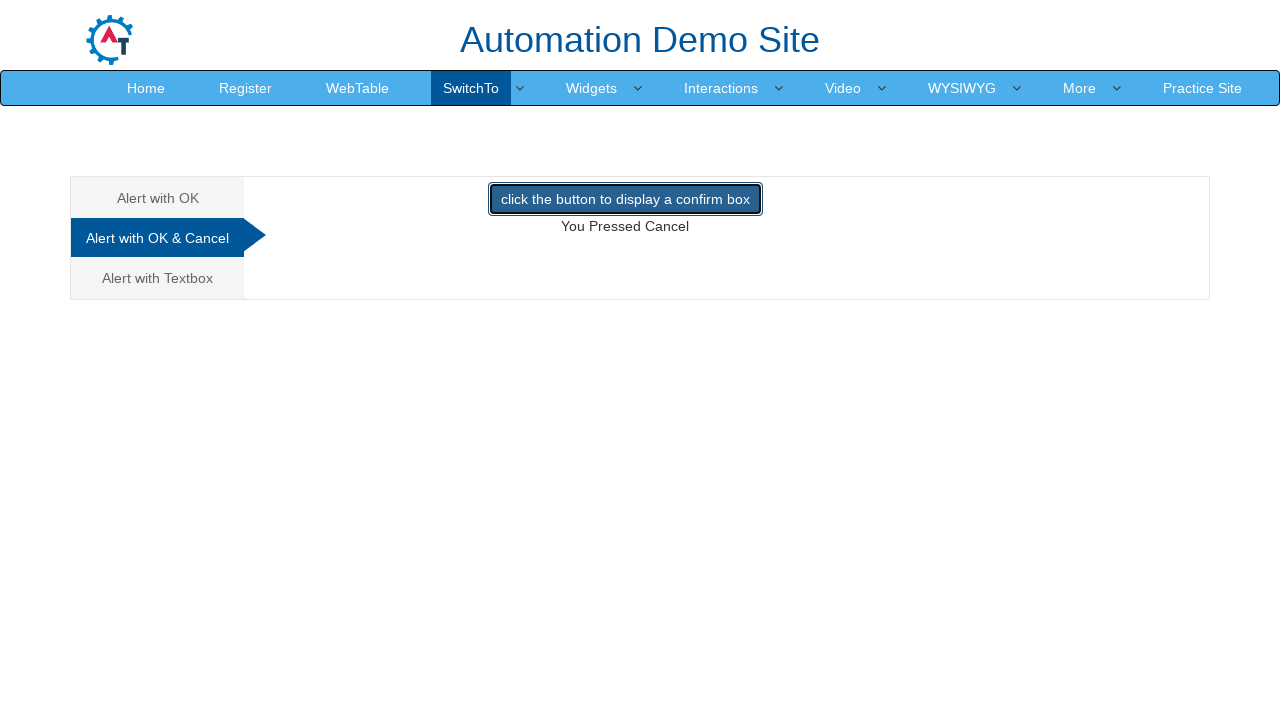

Alert dialog accepted
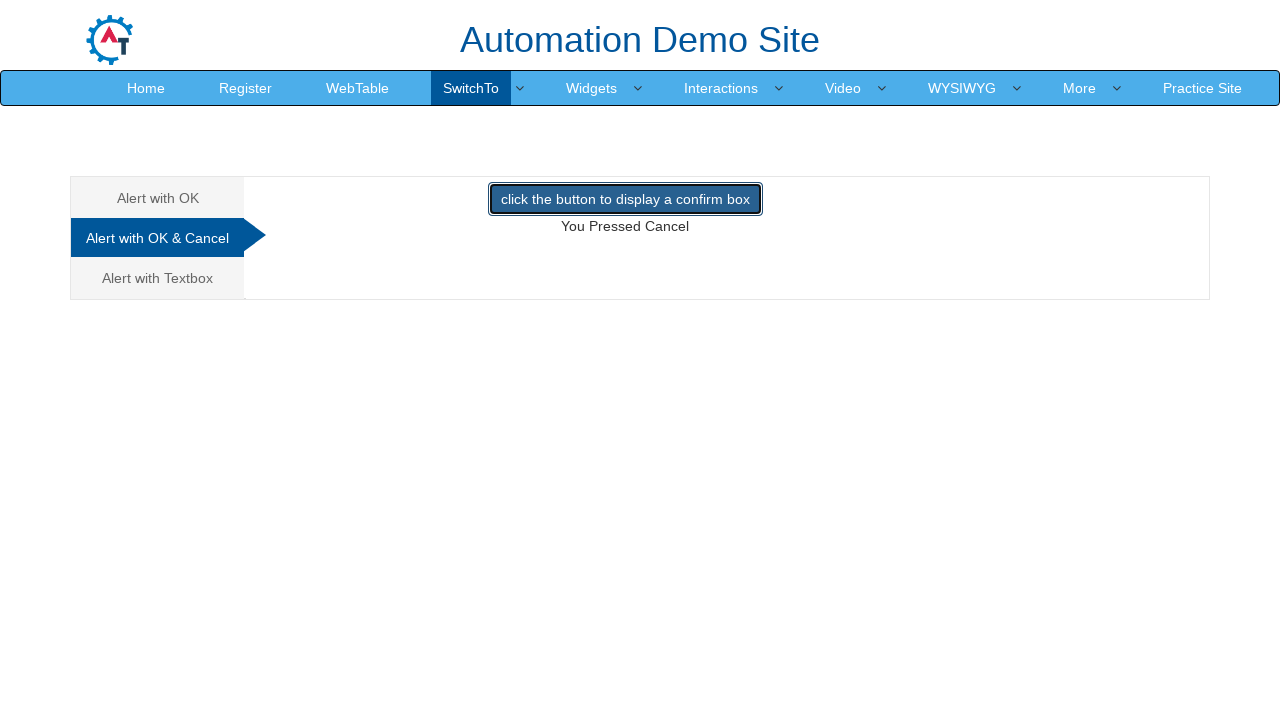

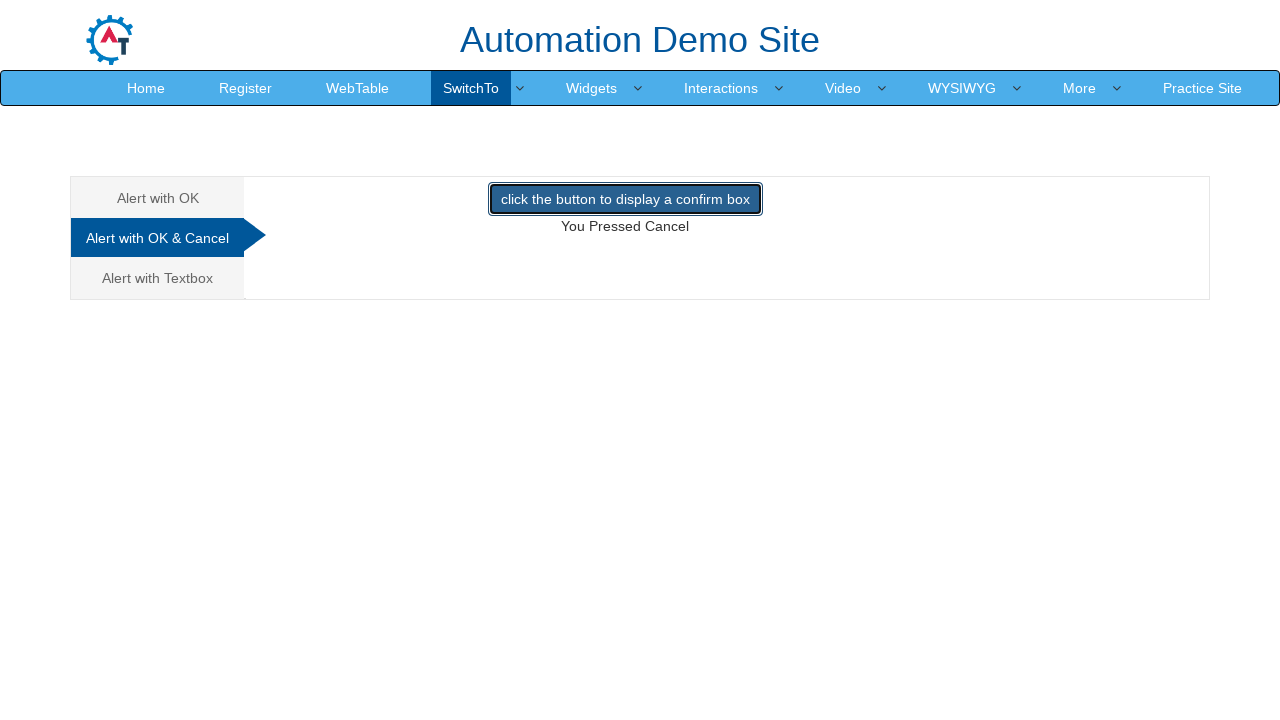